Tests the addition calculation by entering two numbers and clicking calculate

Starting URL: https://testsheepnz.github.io/BasicCalculator.html

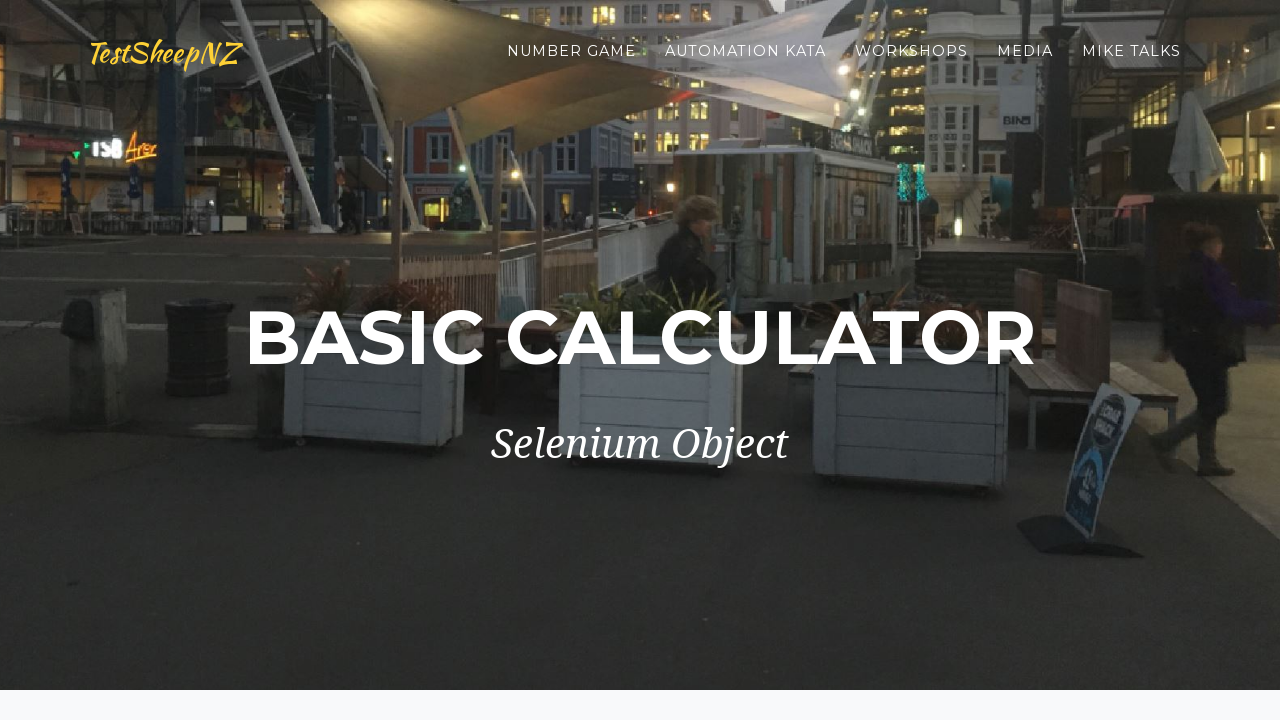

Entered first number '3' in number1Field on #number1Field
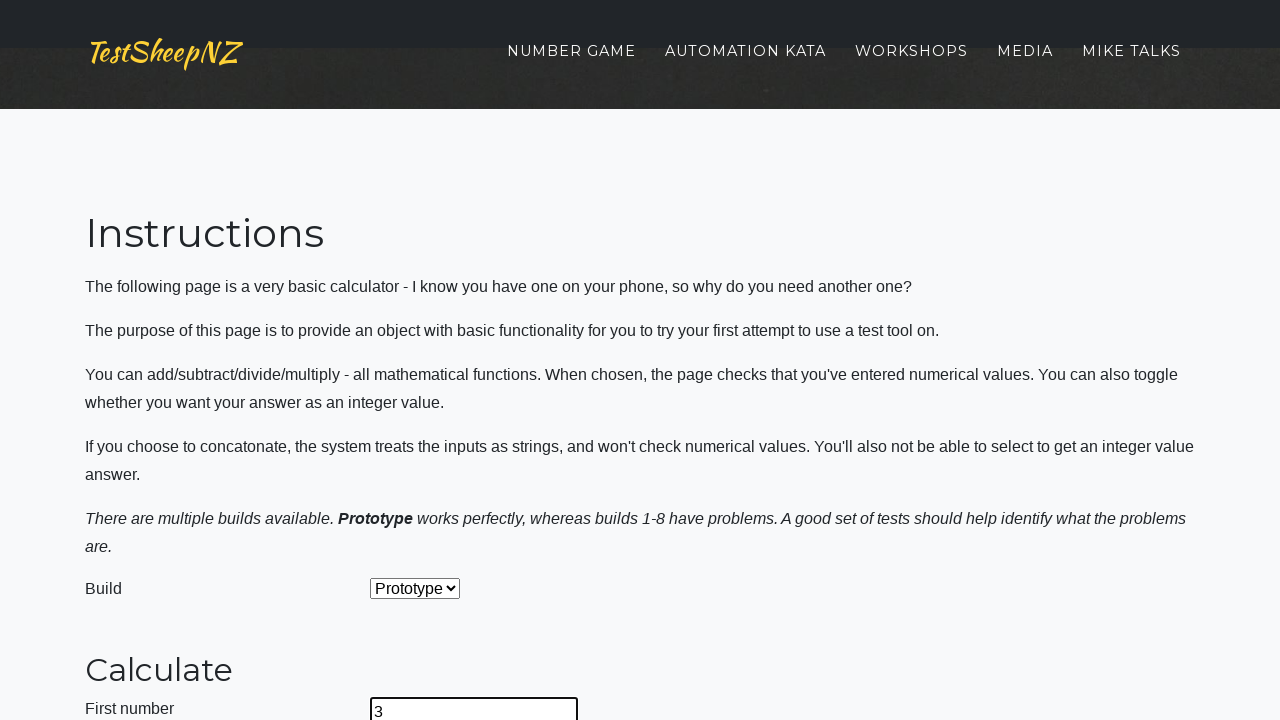

Entered second number '2' in number2Field on #number2Field
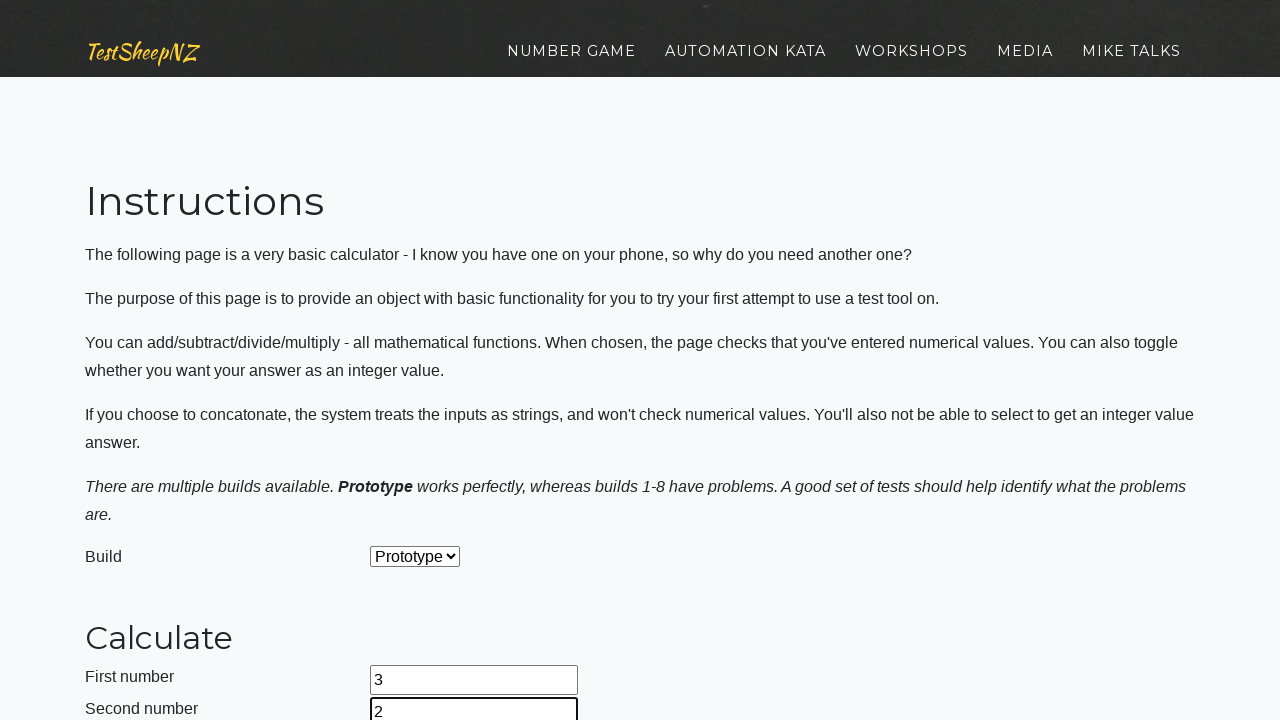

Clicked calculate button to perform addition at (422, 361) on #calculateButton
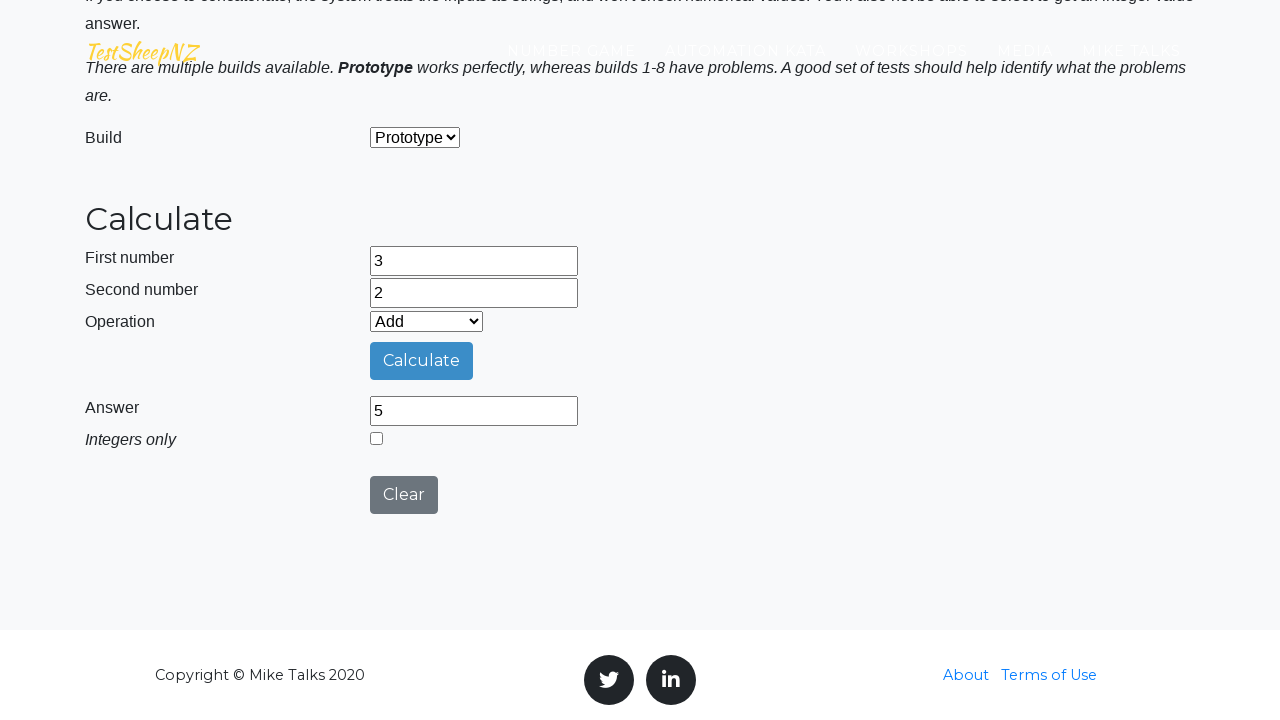

Verified calculation result is '5' (3 + 2)
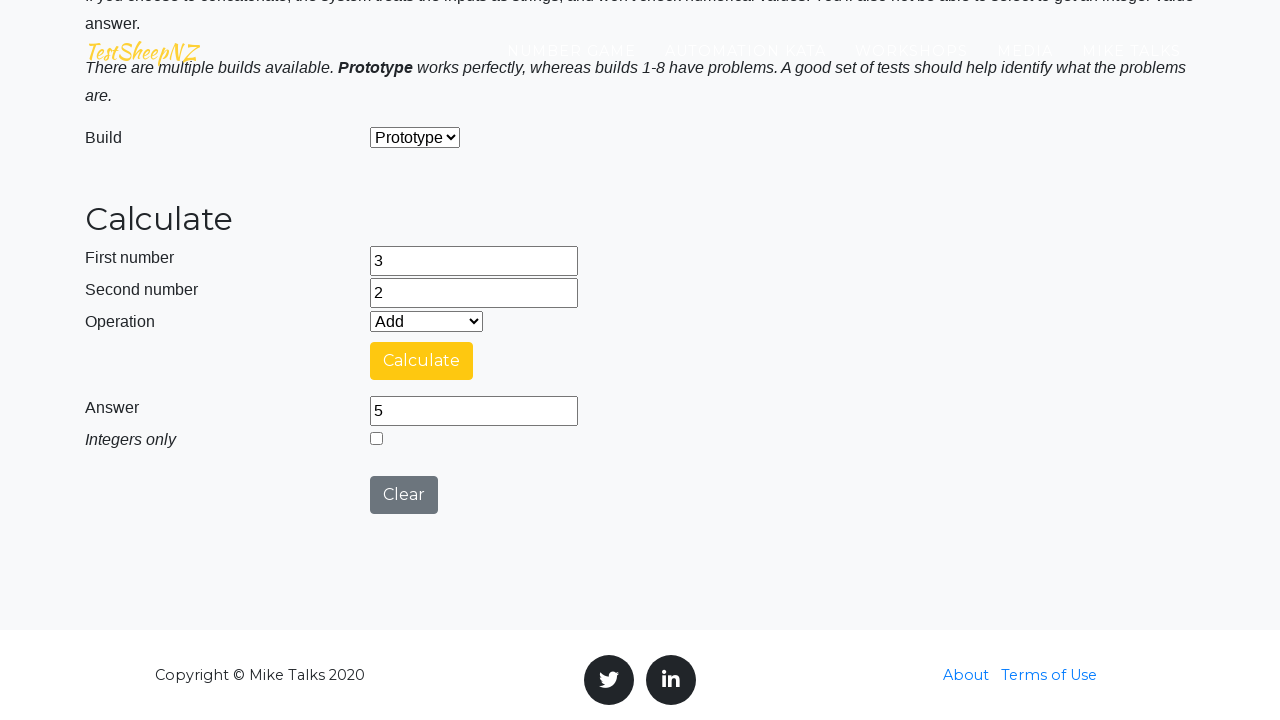

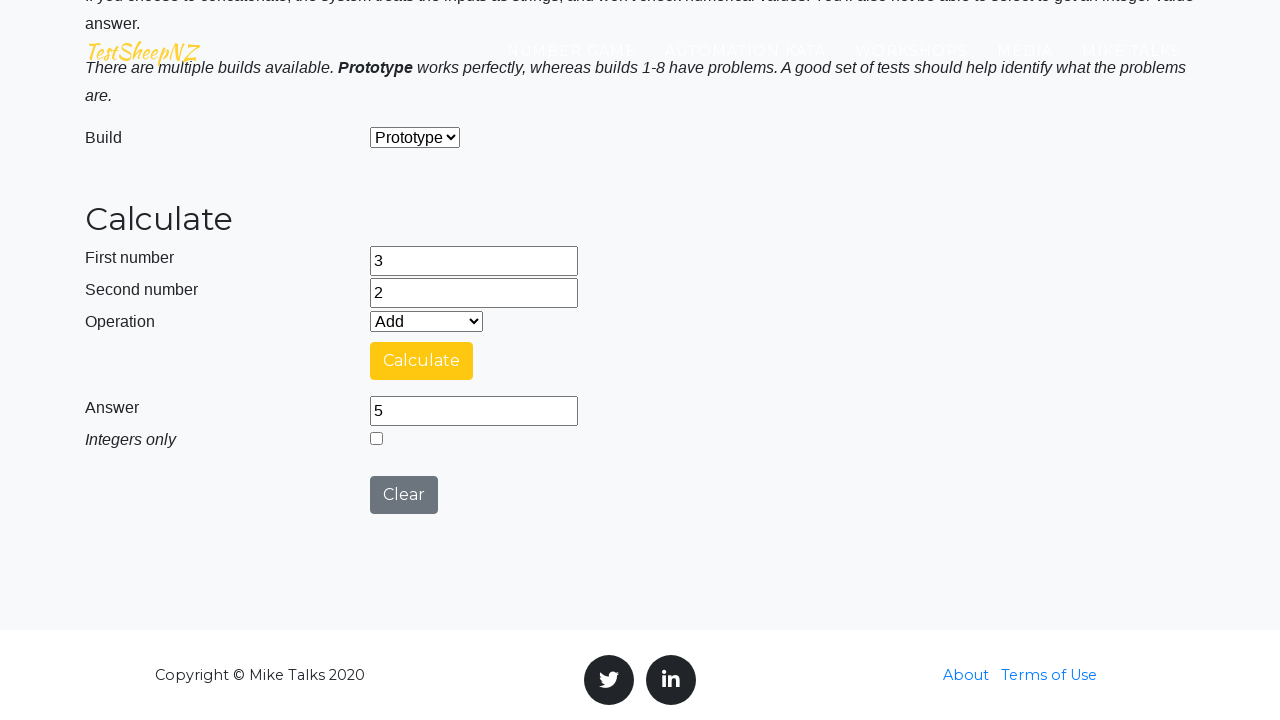